Tests browser window functionality by clicking a button to open a new tab, switching to the new tab to read its heading text, closing the new tab, and switching back to the parent tab.

Starting URL: https://demoqa.com/browser-windows

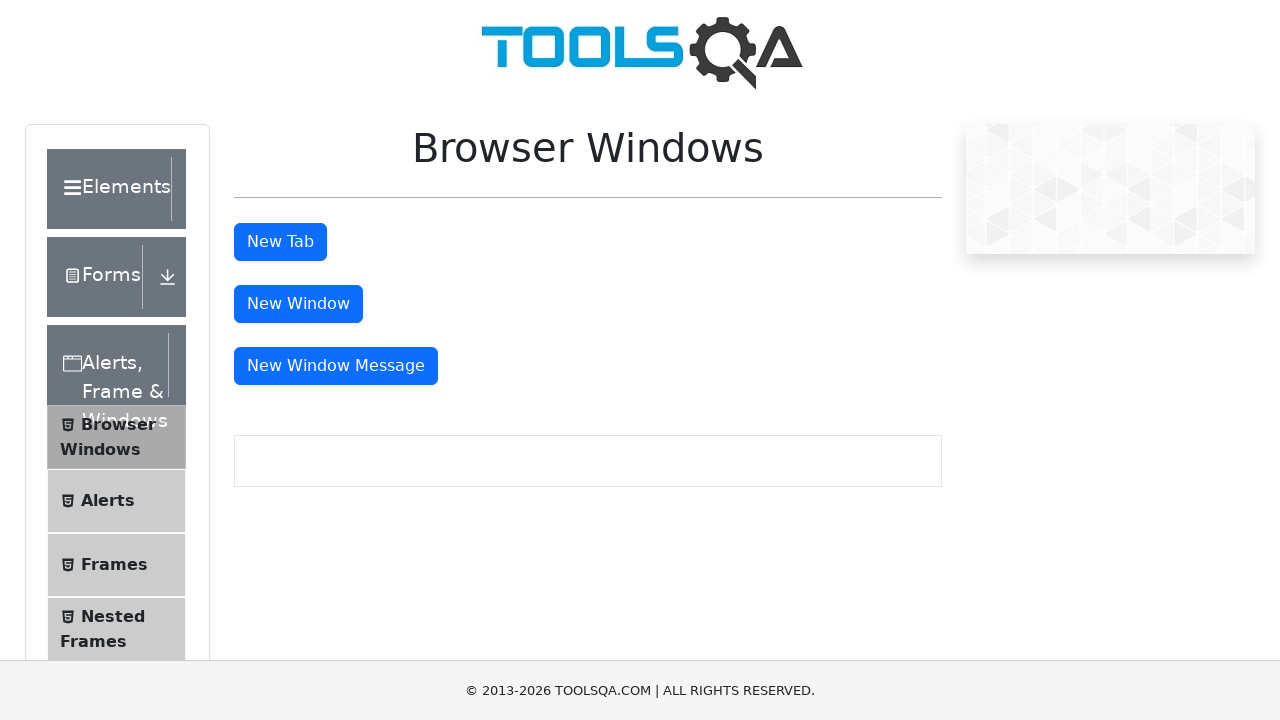

Clicked 'New Tab' button to open a new tab at (280, 242) on #tabButton
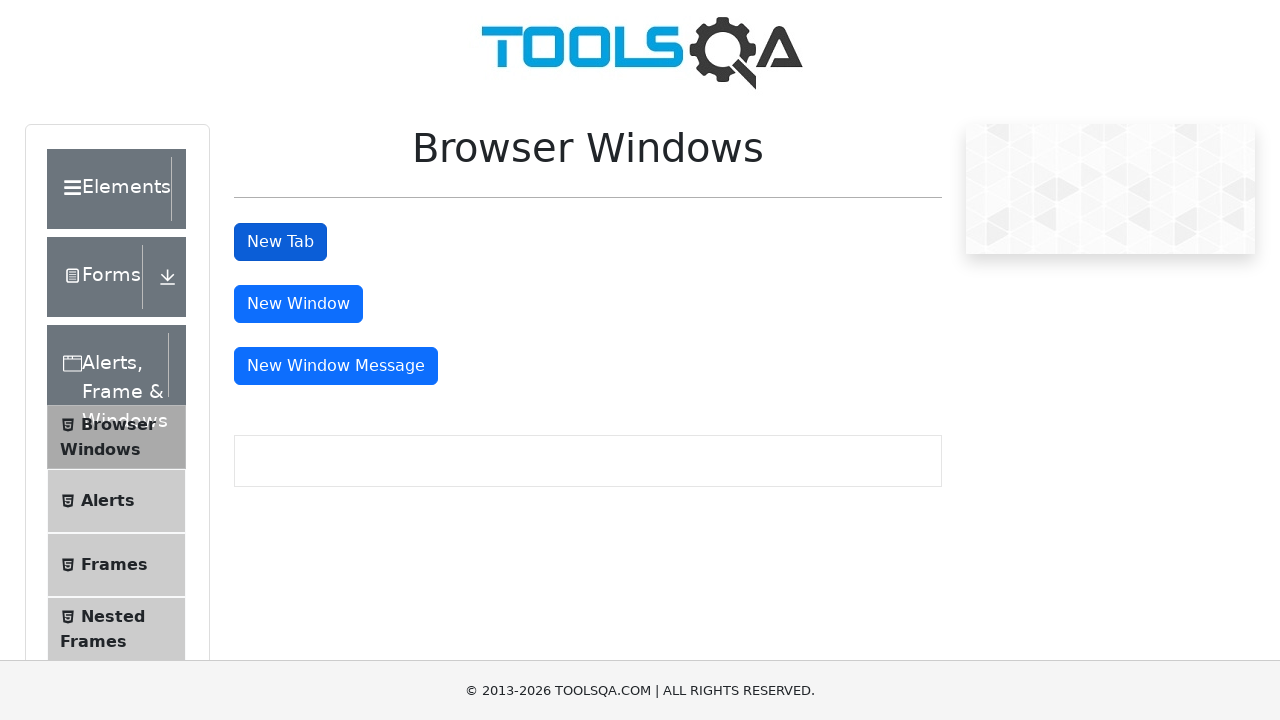

New tab opened and captured
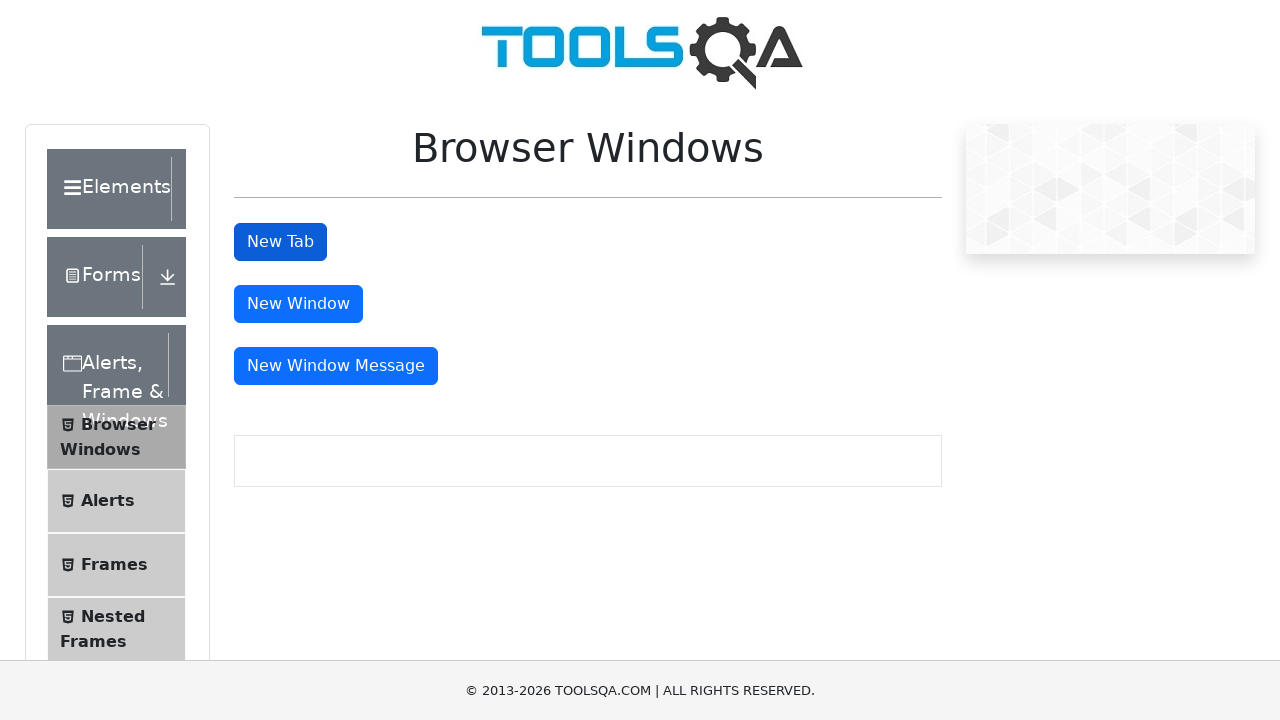

Waited for sample heading to load in new tab
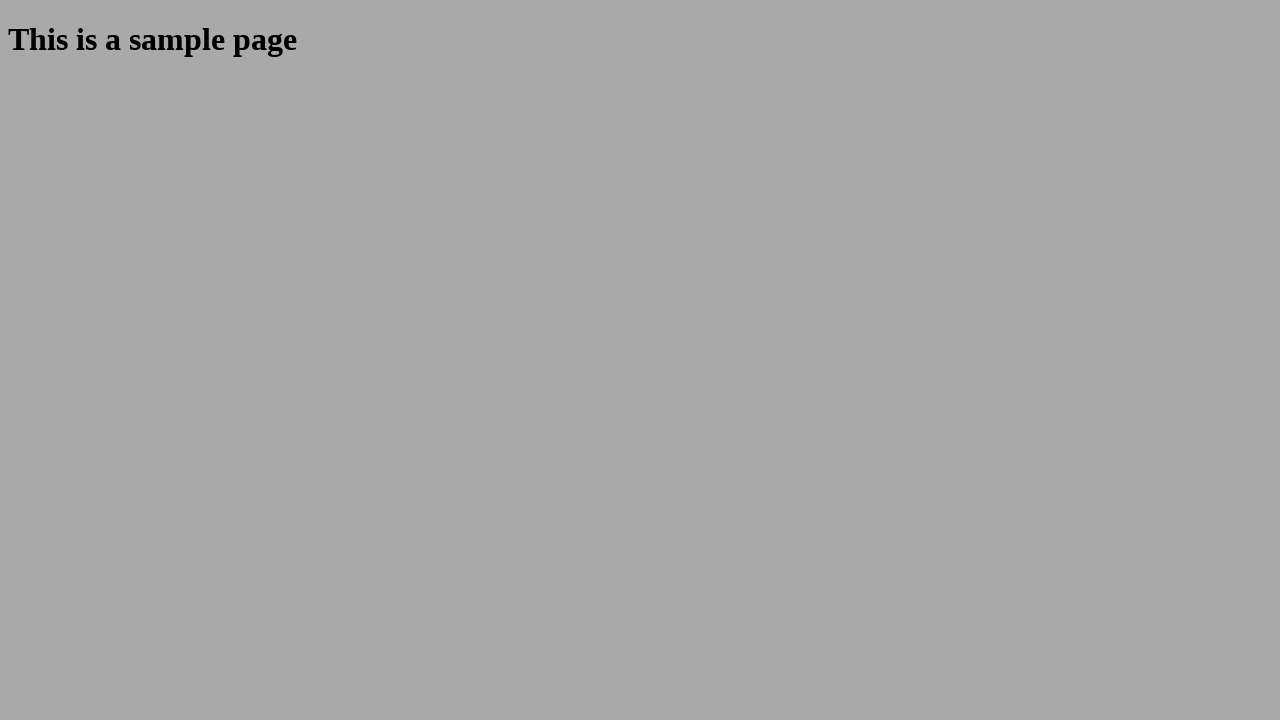

Read heading text from new tab: 'This is a sample page'
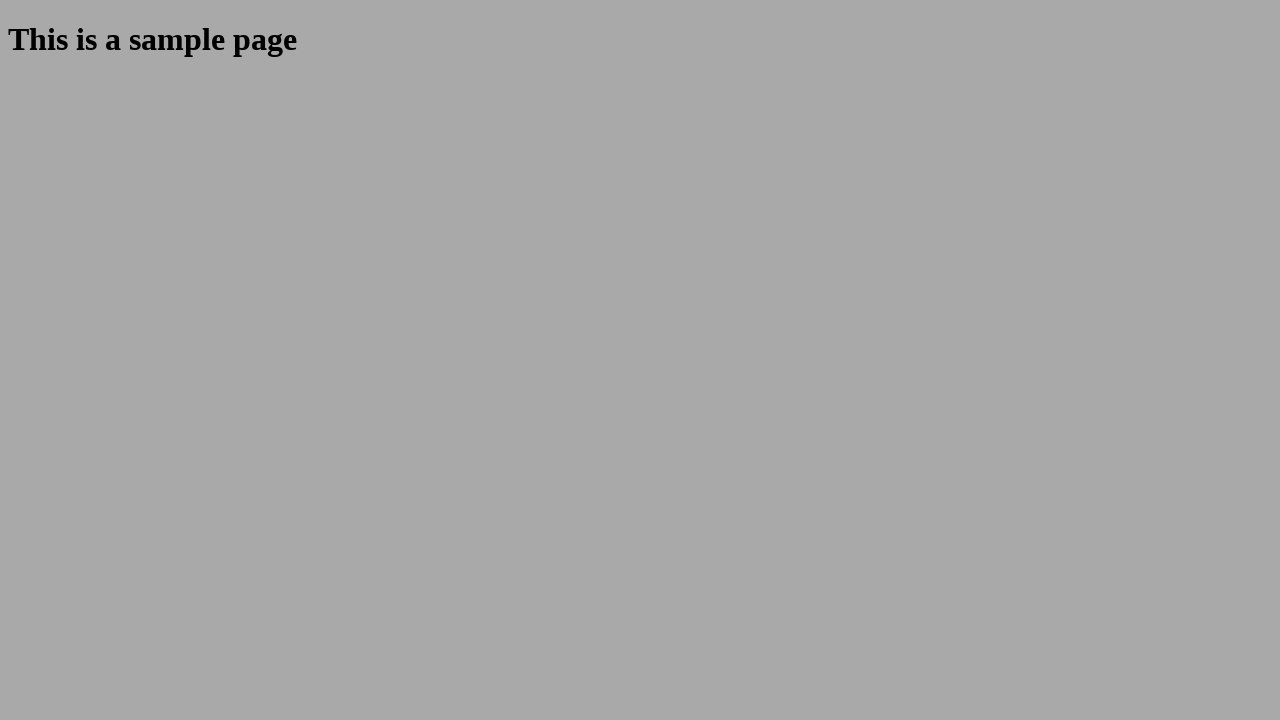

Closed the new tab
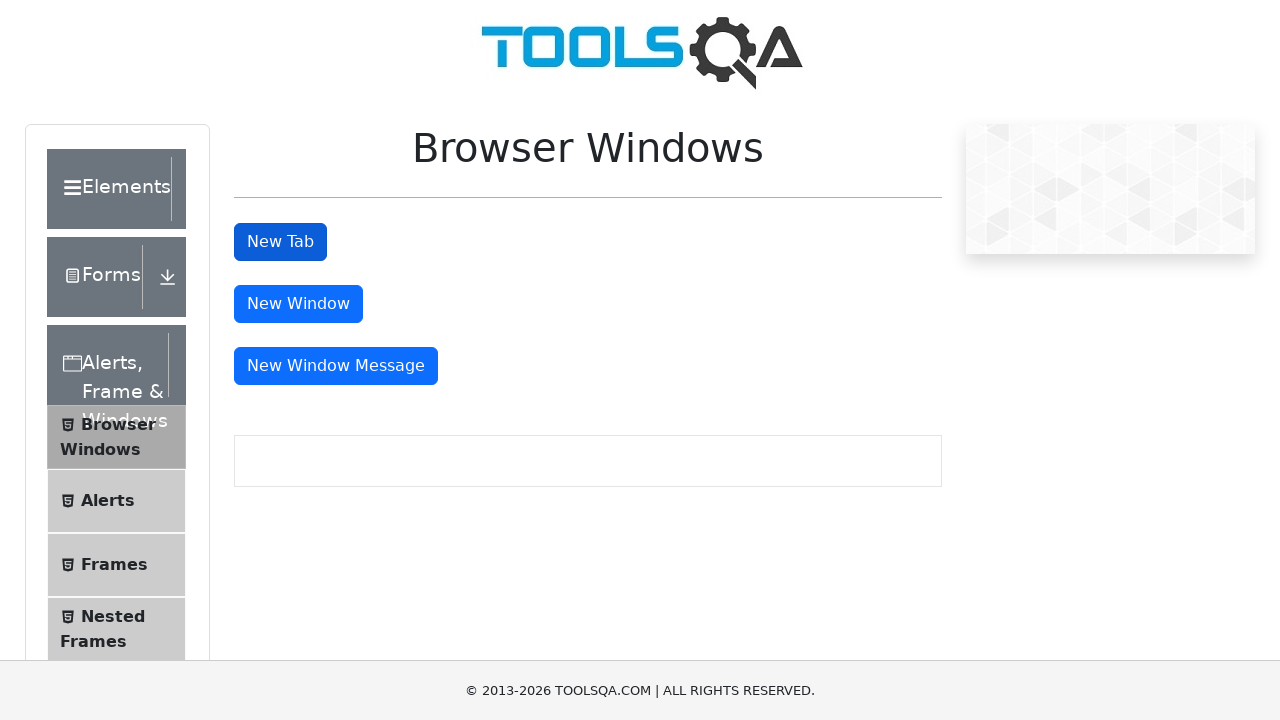

Switched back to original page after closing new tab
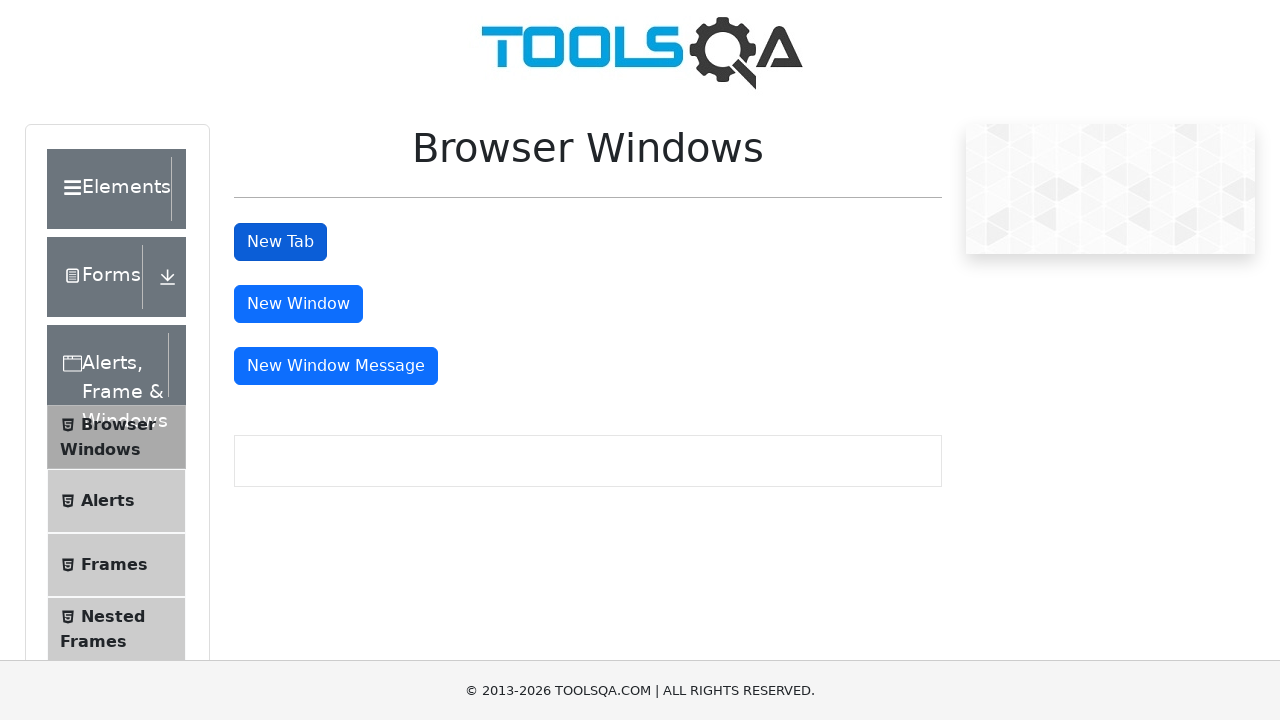

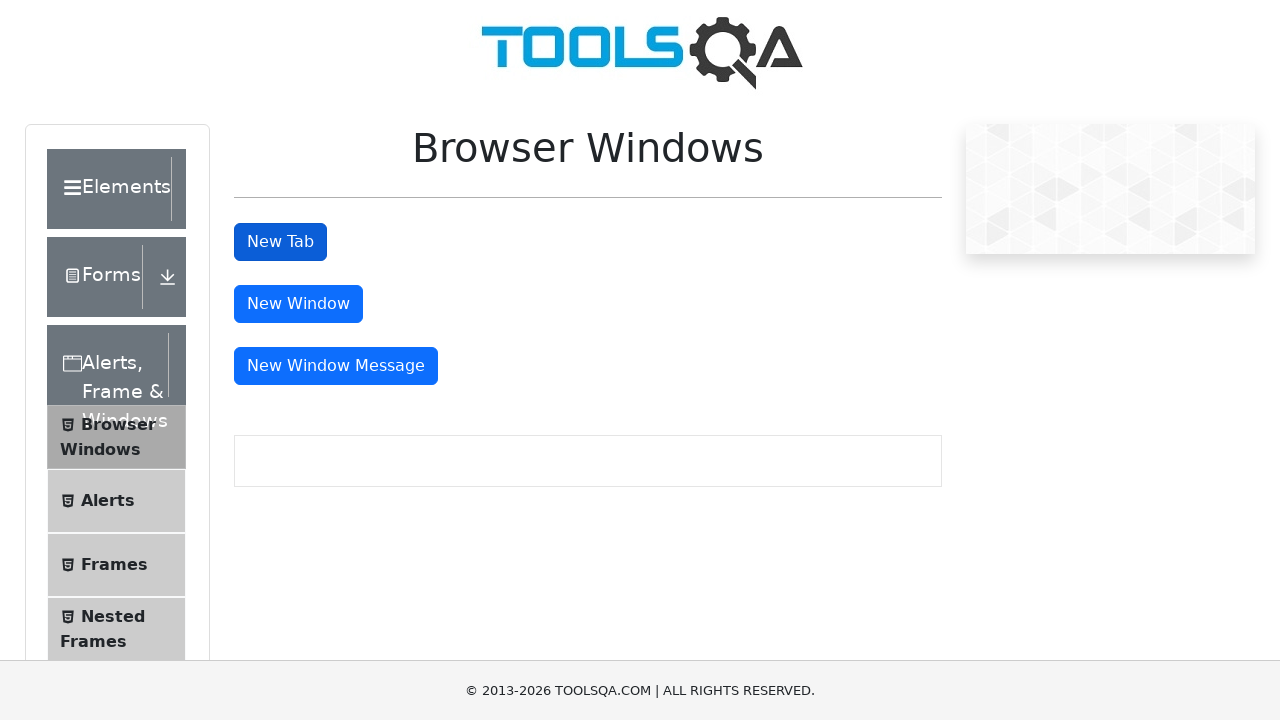